Tests explicit wait functionality by waiting for a price to change to $100, clicking a book button, calculating a mathematical answer based on a displayed value, filling it in, and submitting the form.

Starting URL: http://suninjuly.github.io/explicit_wait2.html

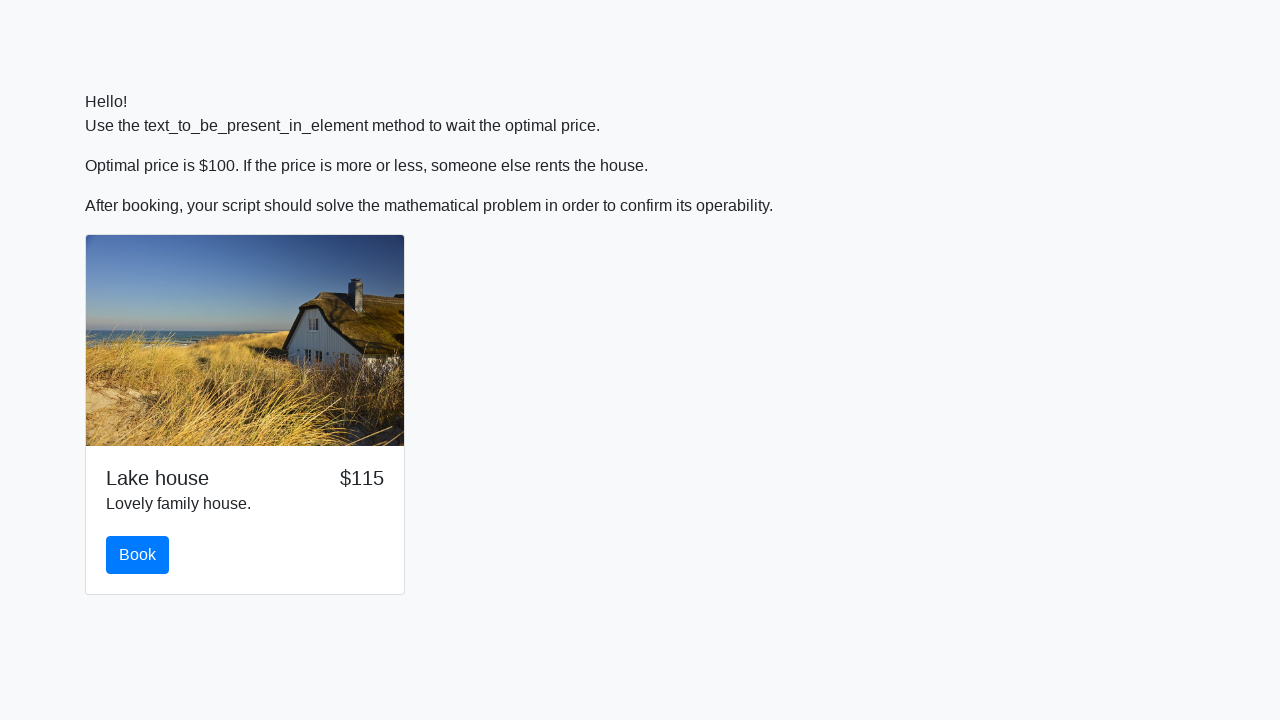

Waited for price to change to $100
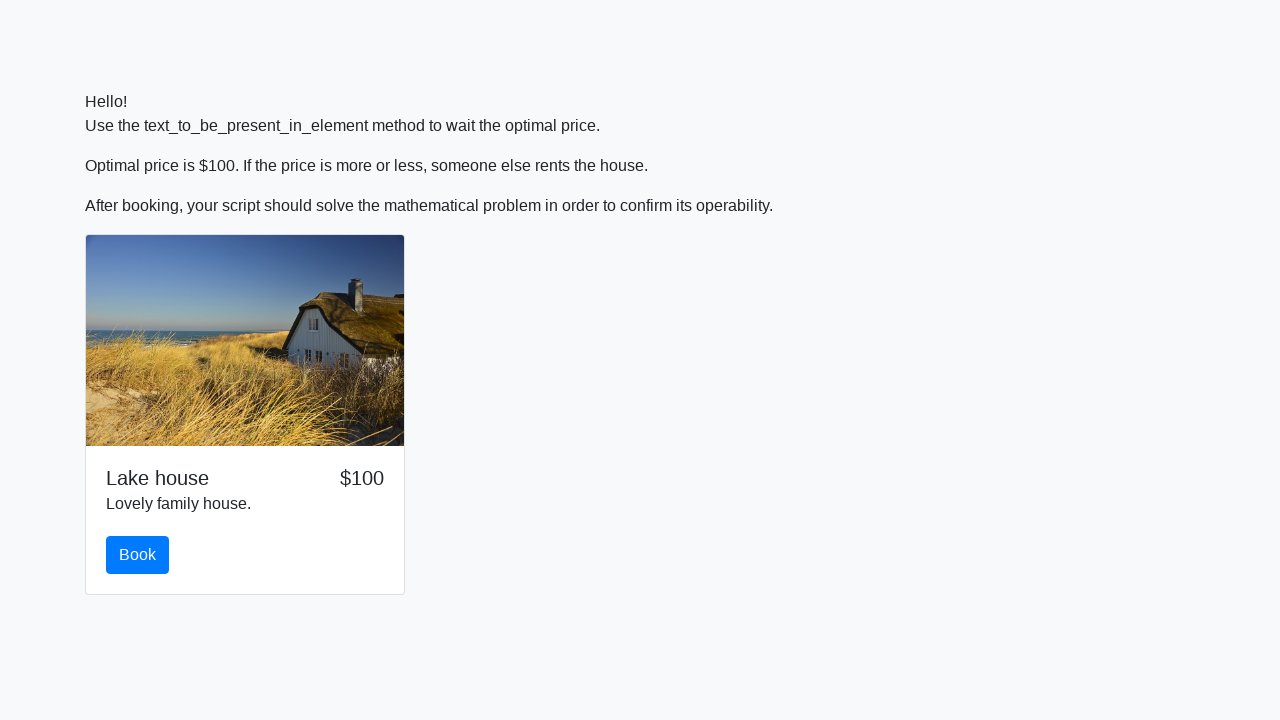

Clicked the book button at (138, 555) on #book
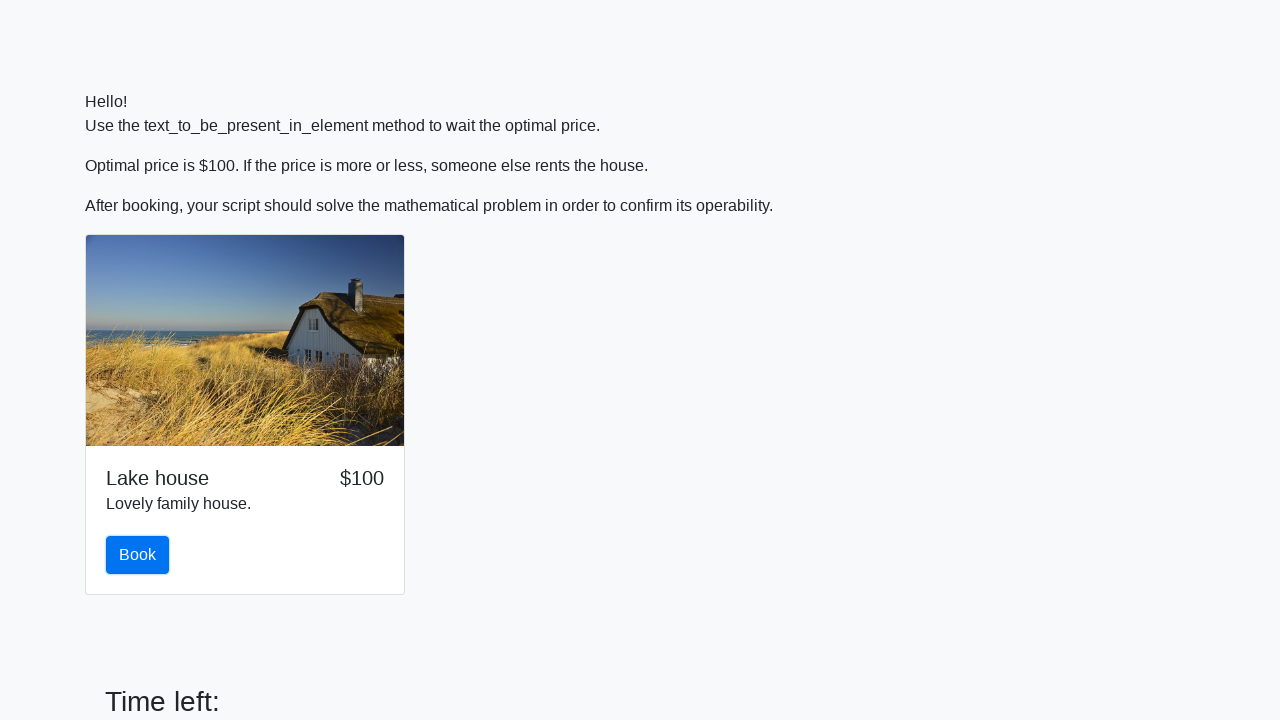

Retrieved the input value from the element
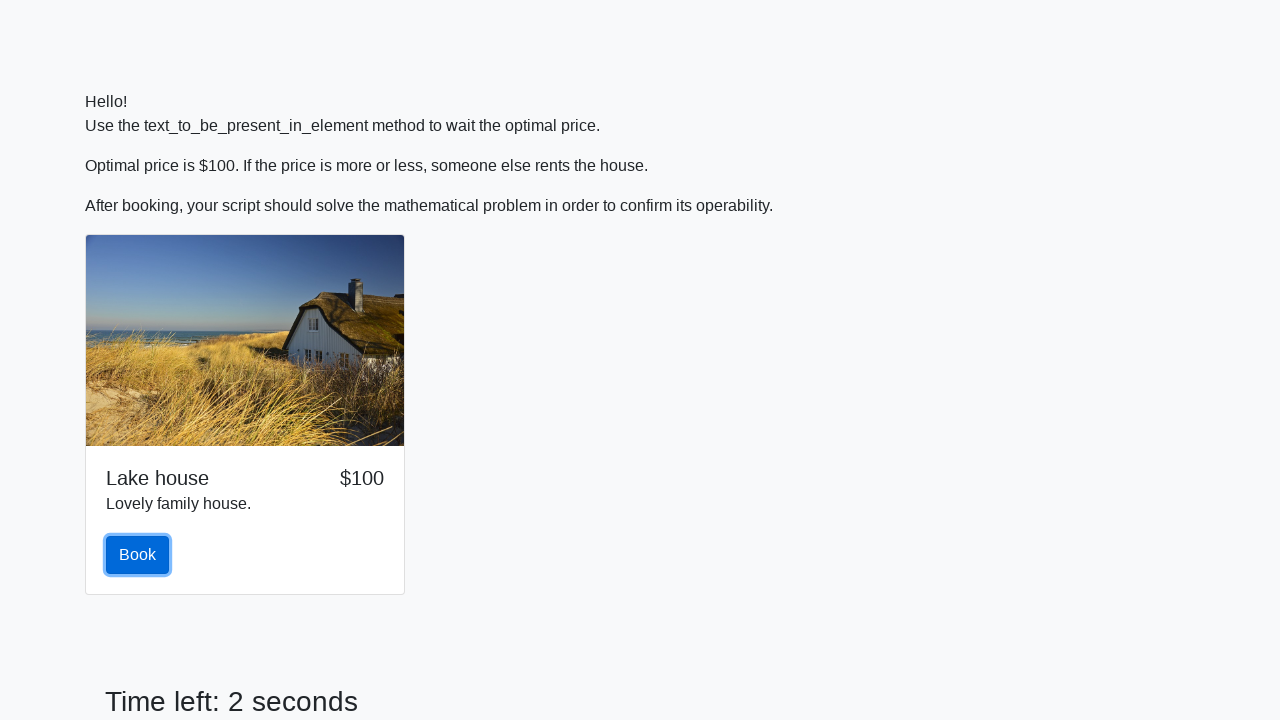

Calculated mathematical answer: 2.4848968562907476
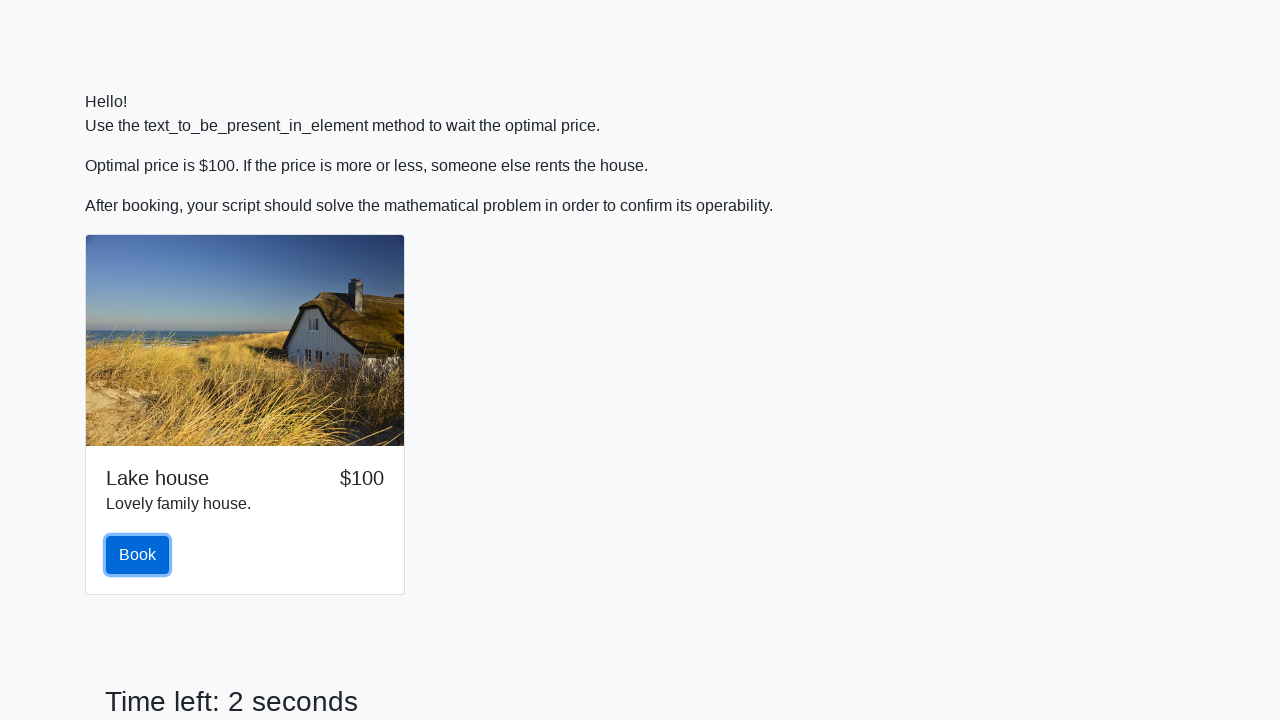

Filled in the calculated answer in the answer field on #answer
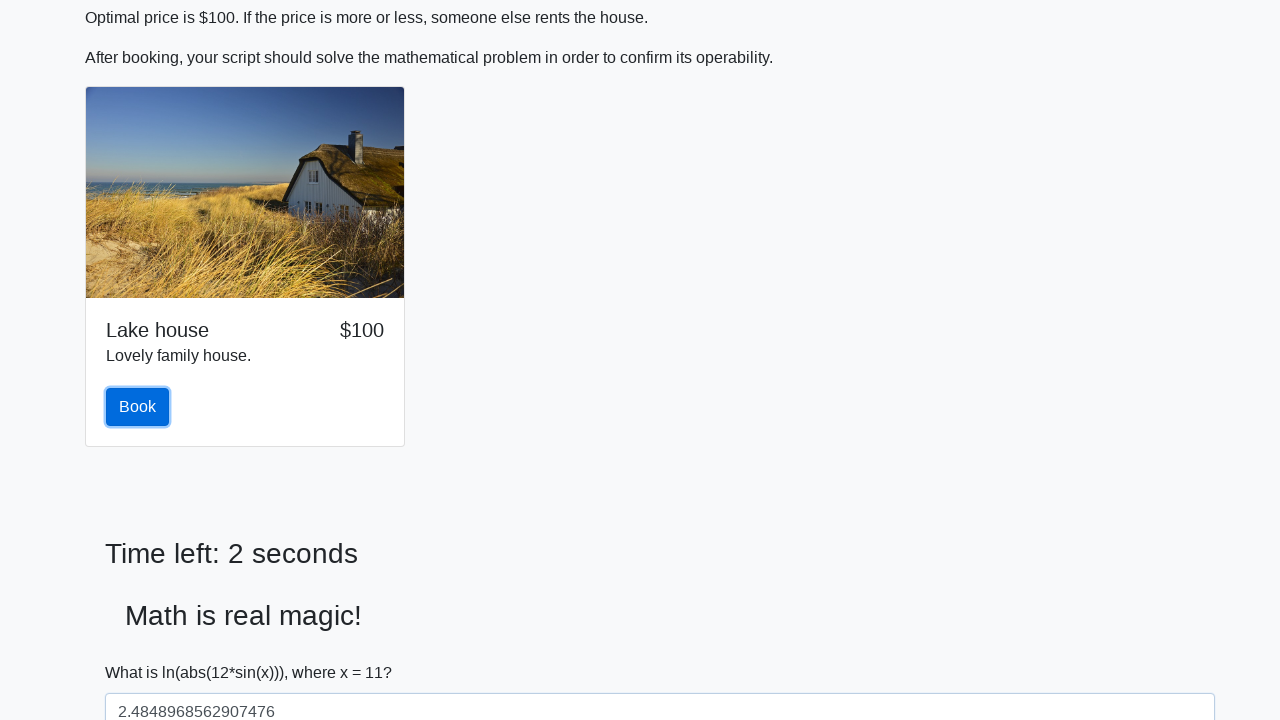

Clicked the Submit button at (143, 651) on xpath=//button[text()='Submit']
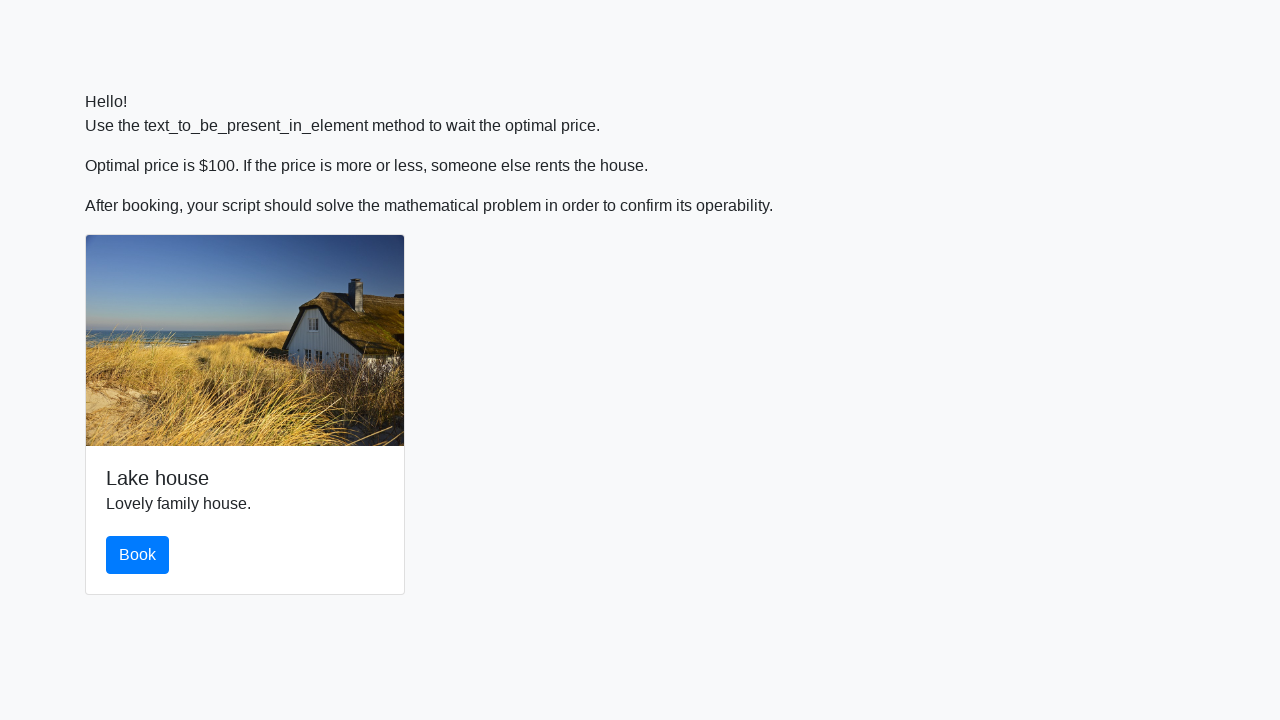

Waited 2 seconds for result to process
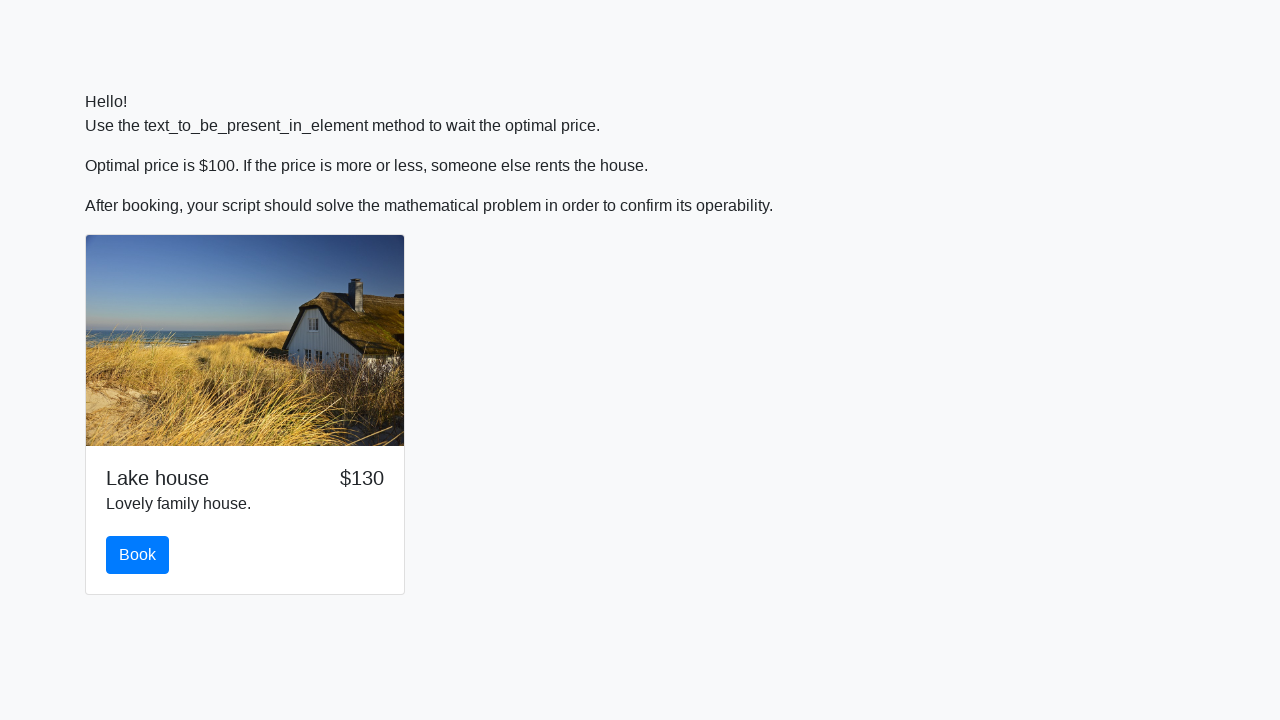

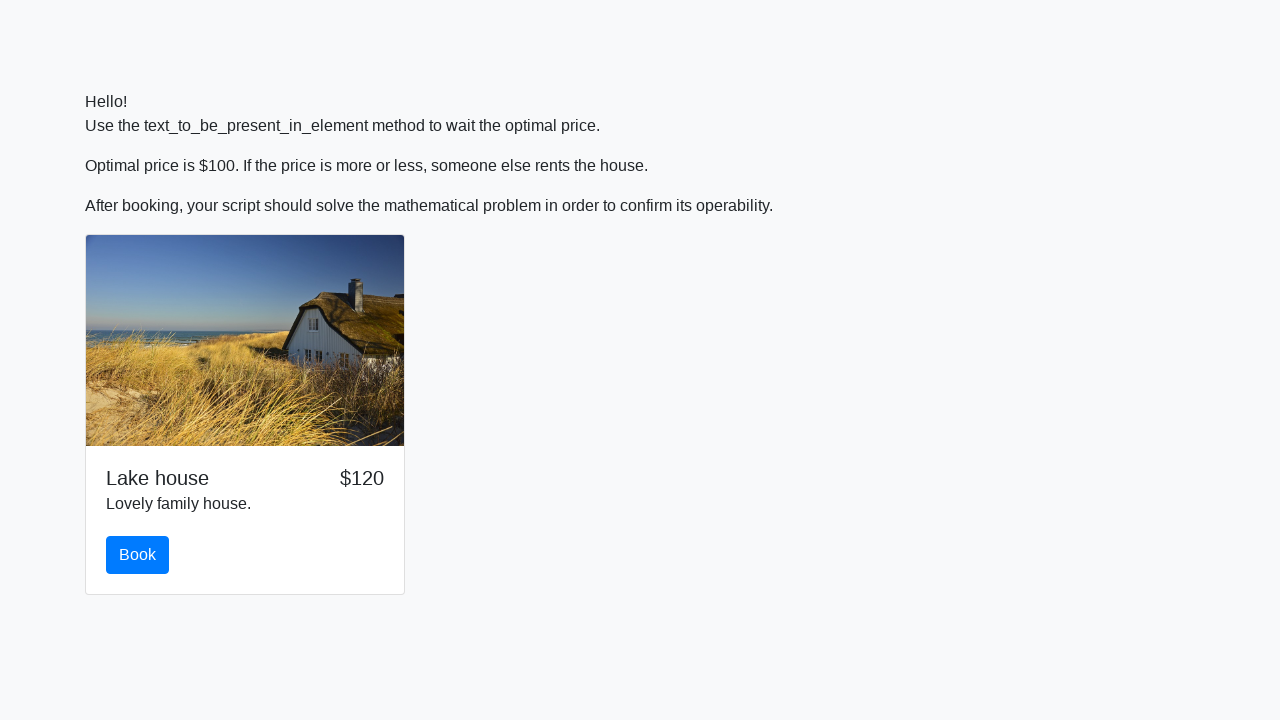